Tests selecting a size option from a product detail page by navigating through shadow DOM elements and choosing size "L" from the size dropdown

Starting URL: https://shop.polymer-project.org/detail/mens_tshirts/Inbox+-+Subtle+Actions+T-Shirt

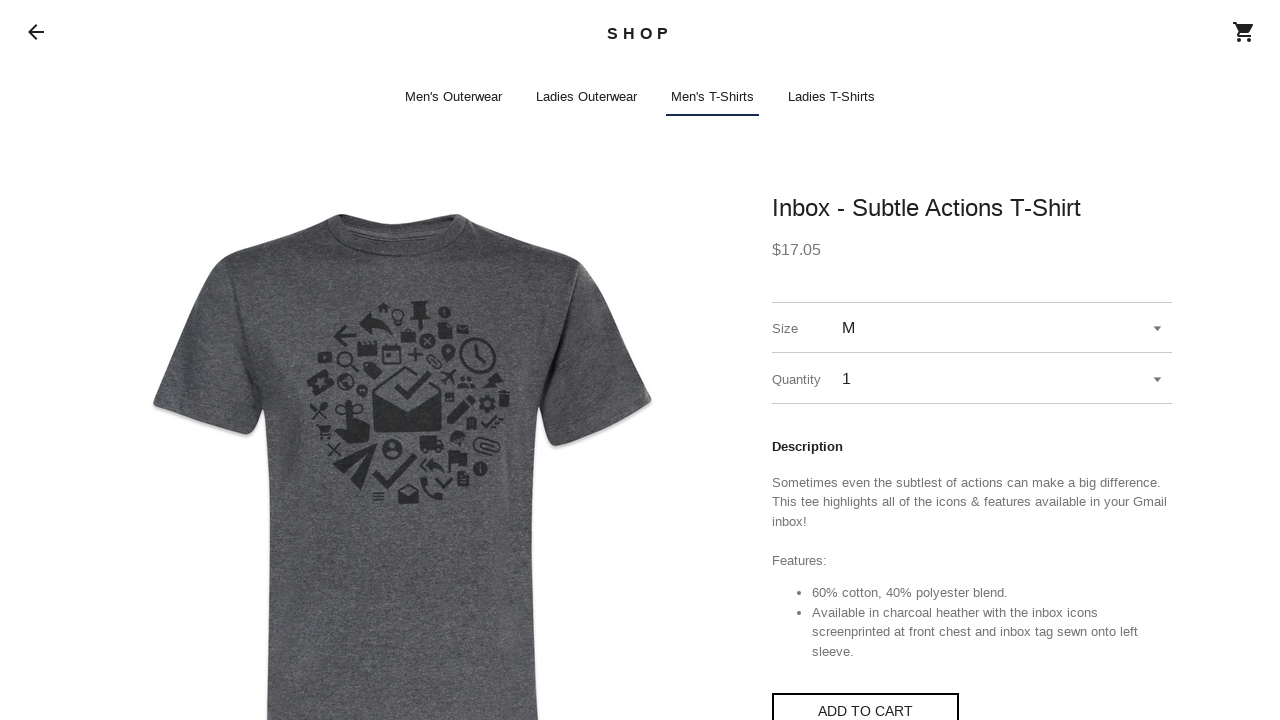

Waited for page to reach networkidle state
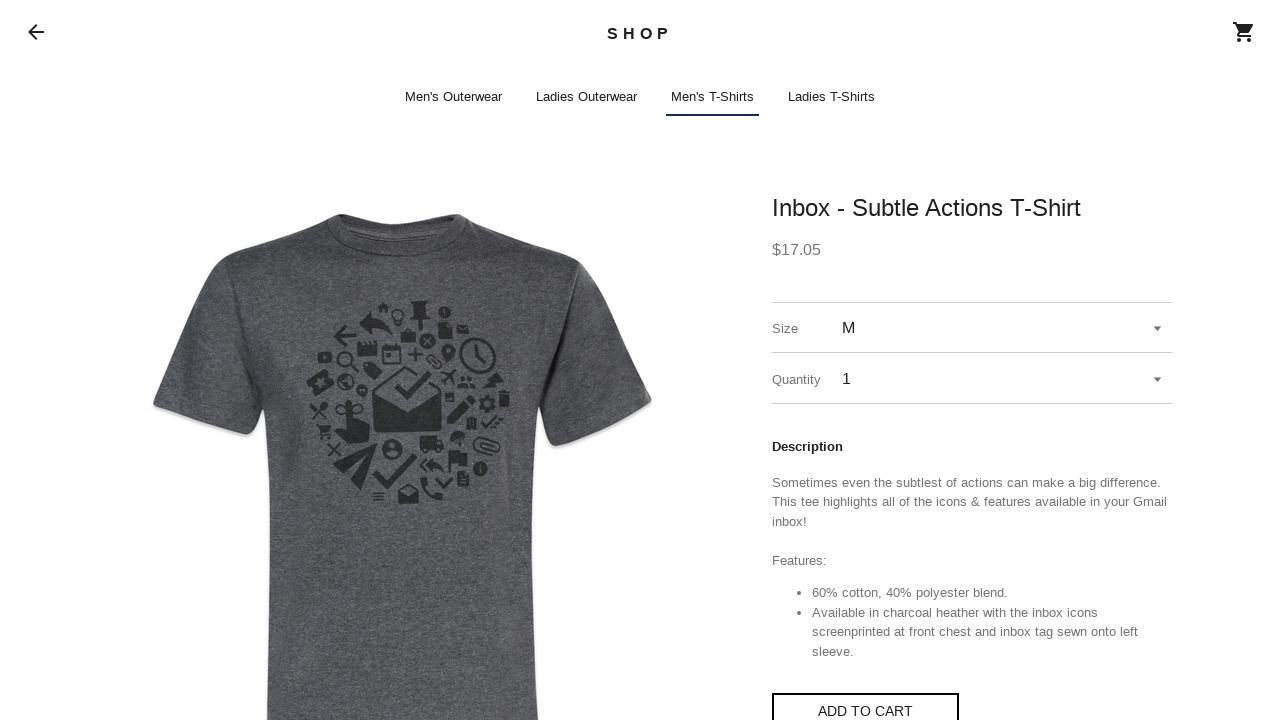

shop-app element appeared in DOM
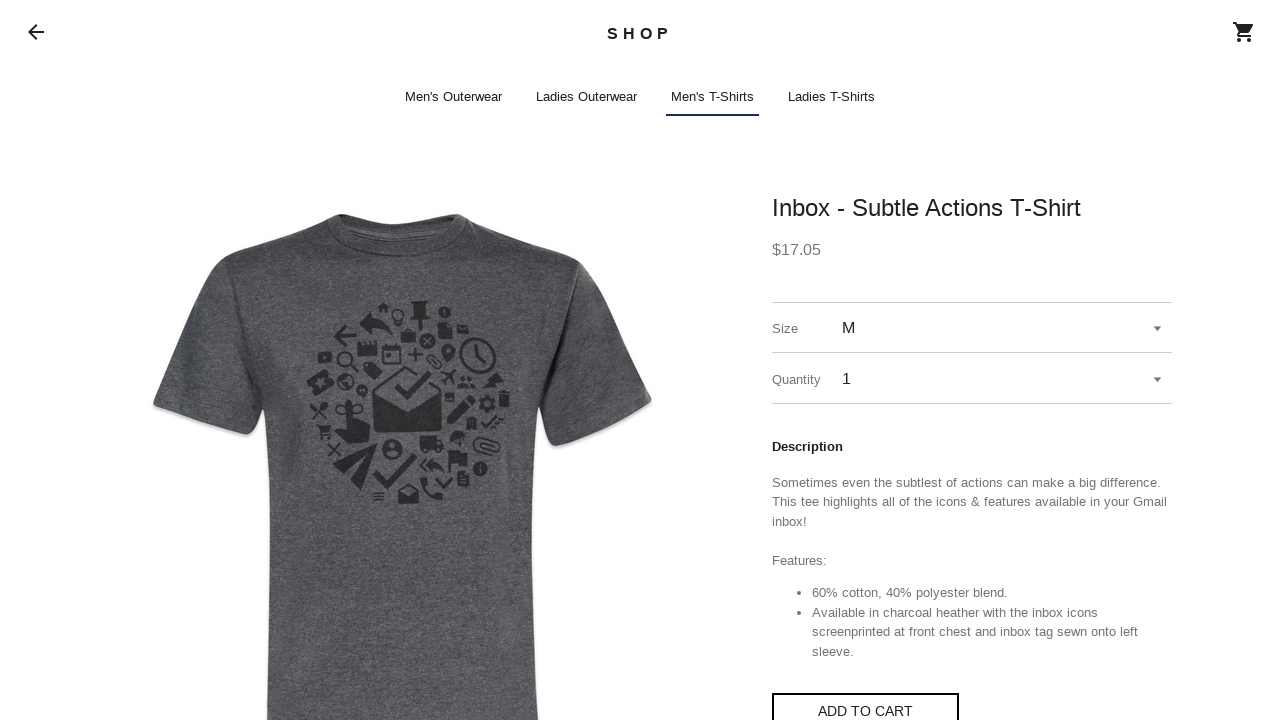

Selected size 'L' from the size dropdown on shop-app >> iron-pages >> shop-detail >> select#sizeSelect
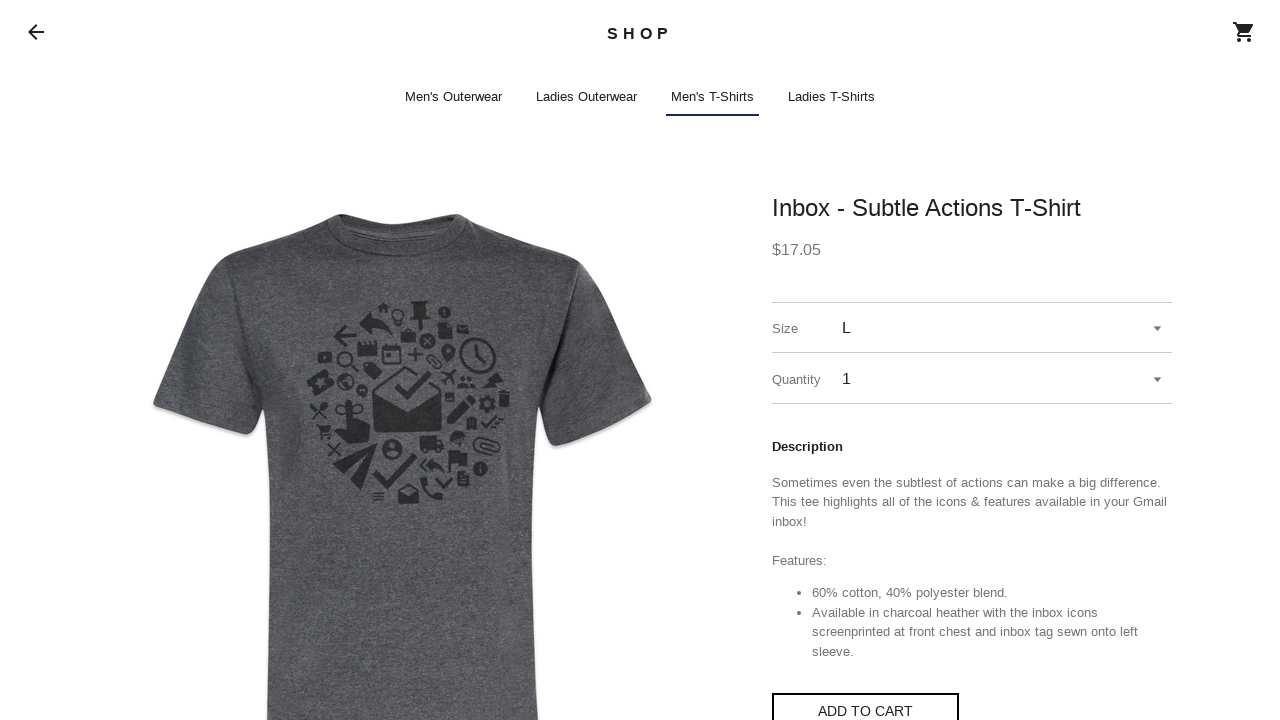

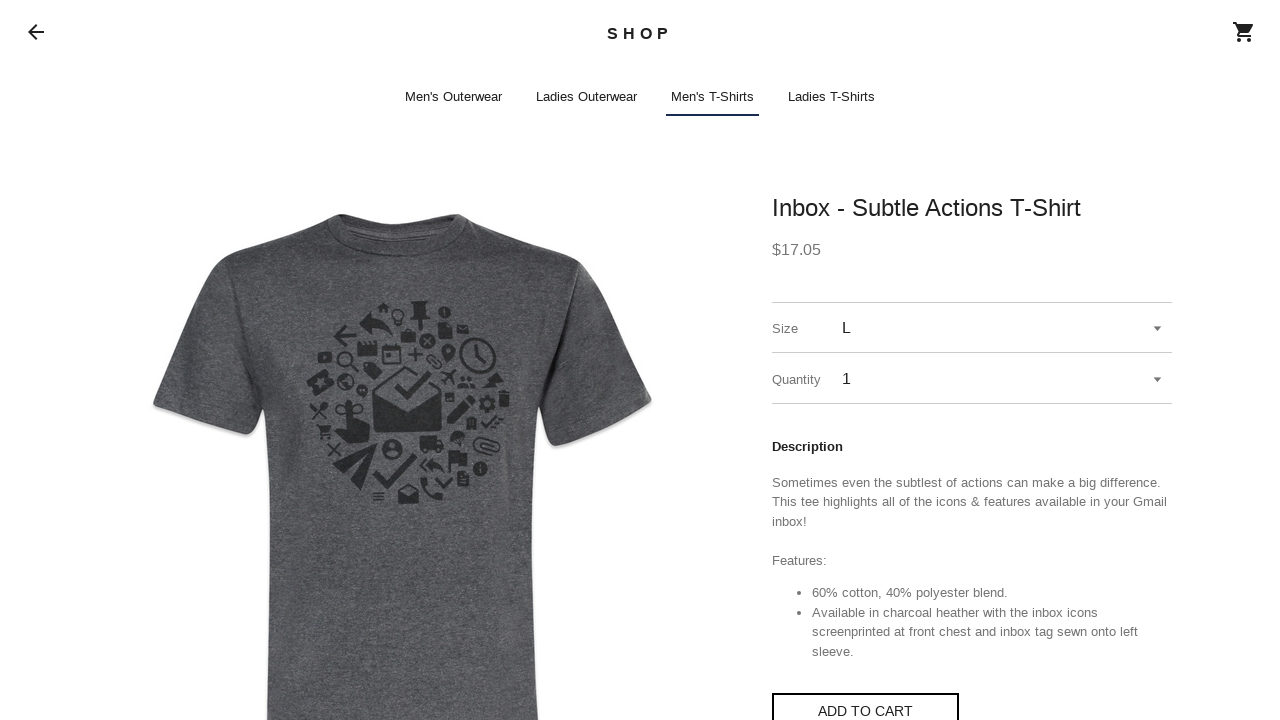